Tests mobile device emulation by setting a mobile viewport, then clicks on the navbar toggler to open the mobile menu and navigates to the Library section.

Starting URL: https://rahulshettyacademy.com/angularAppdemo/

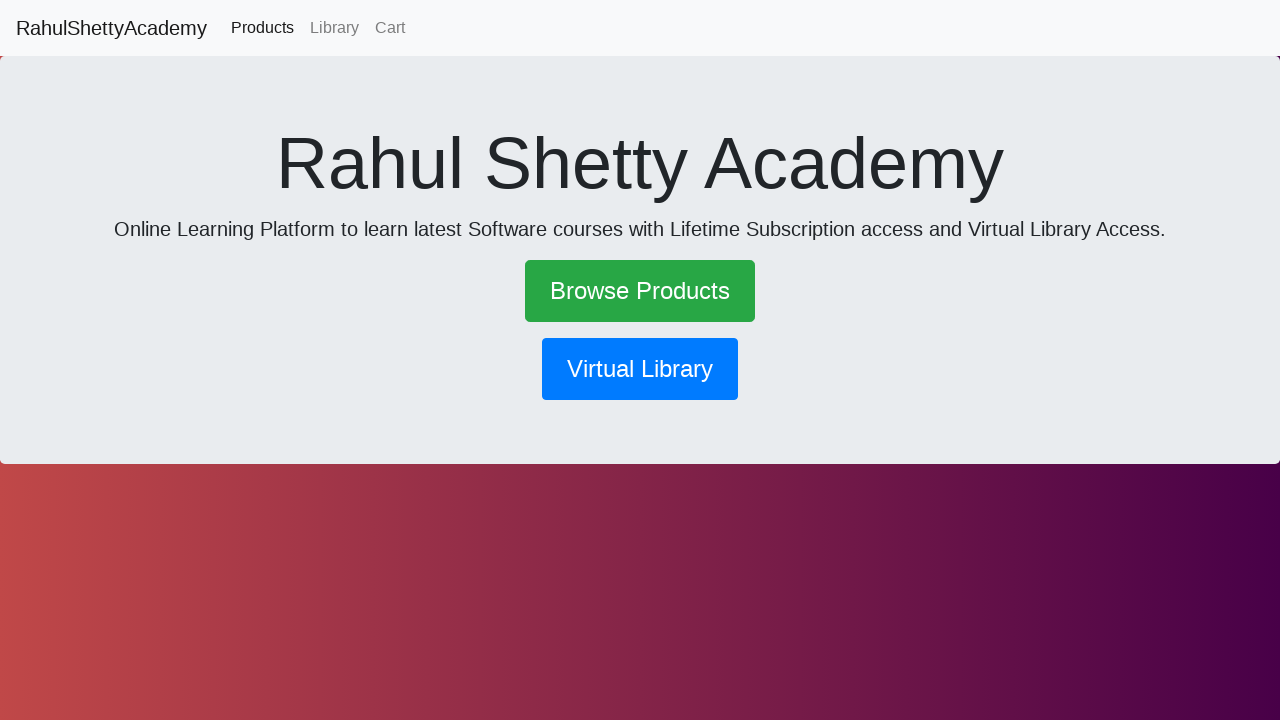

Set mobile viewport to 600x1000
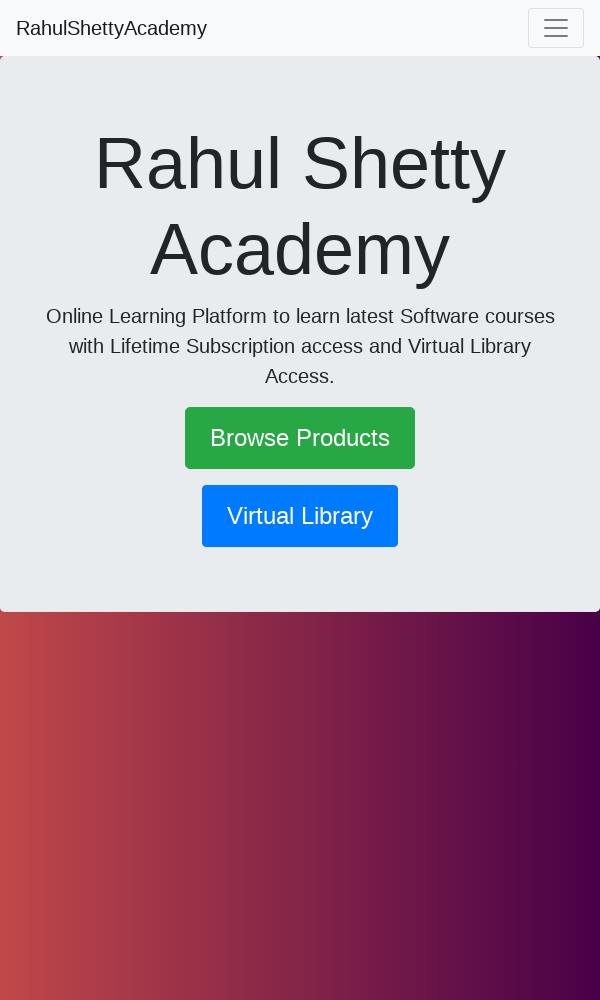

Clicked navbar toggler to open mobile menu at (556, 28) on .navbar-toggler
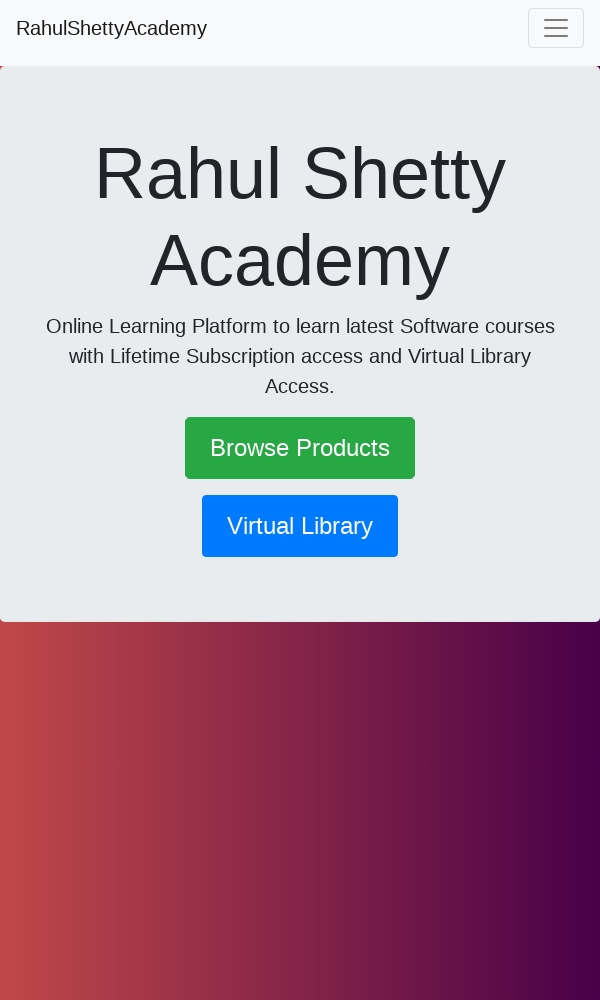

Waited for mobile menu animation to complete
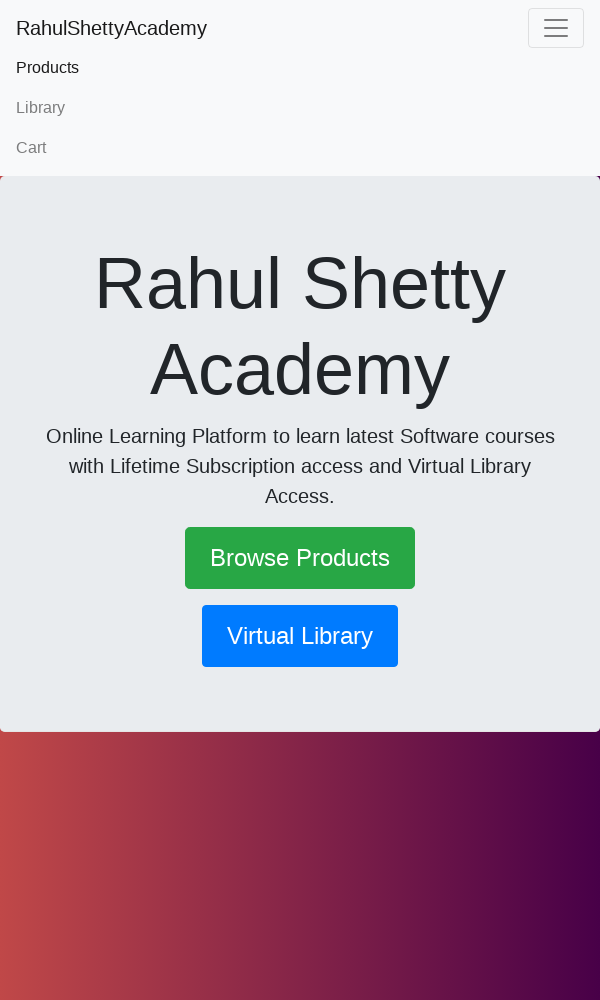

Clicked on Library link in mobile menu at (300, 108) on text=Library
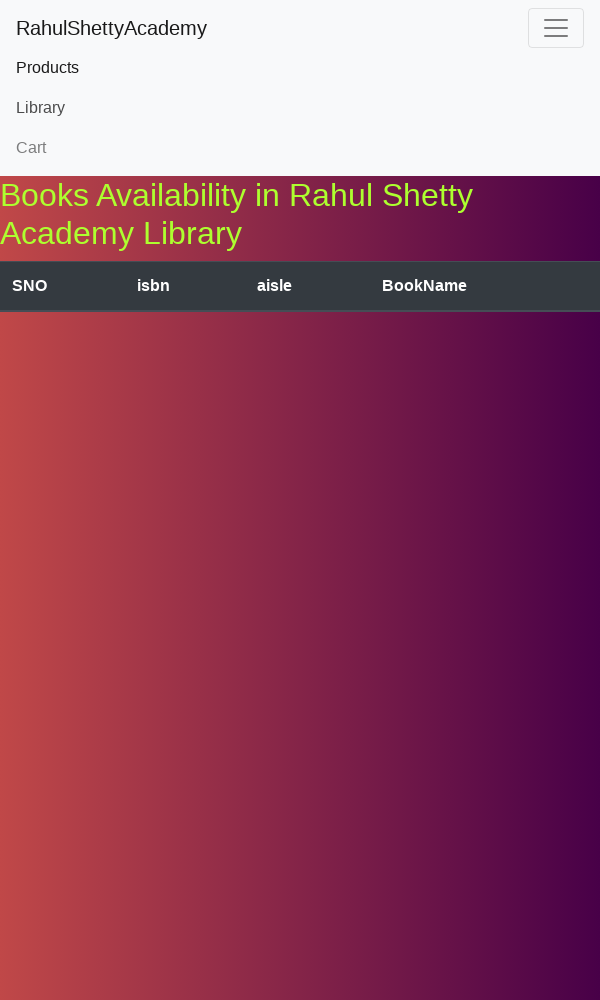

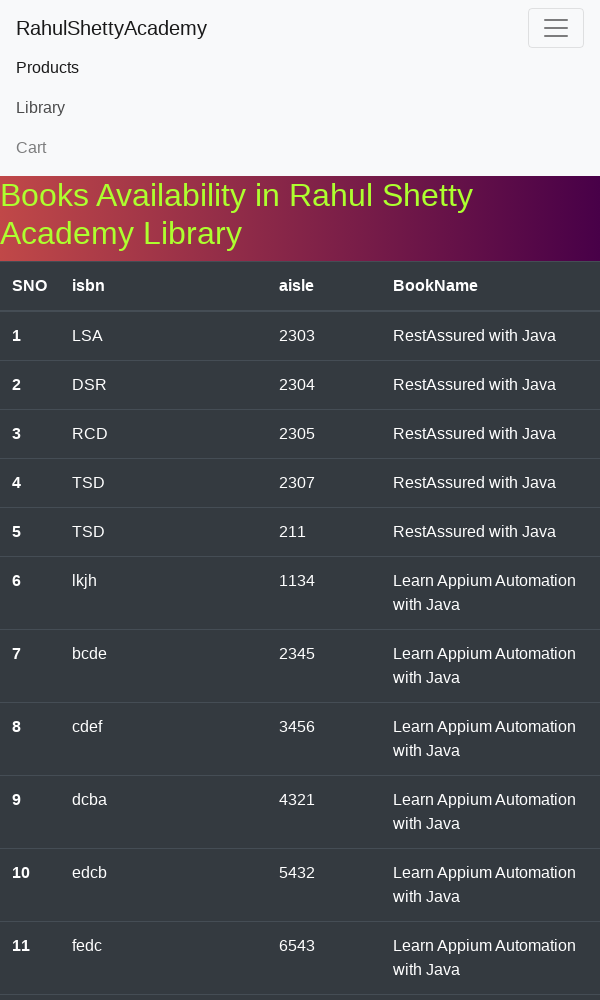